Tests dynamic content handling on a demo page by clicking a button to remove a checkbox, waiting for it to disappear, then clicking another button to enable an input field and waiting for the button text to change.

Starting URL: https://the-internet.herokuapp.com/dynamic_controls

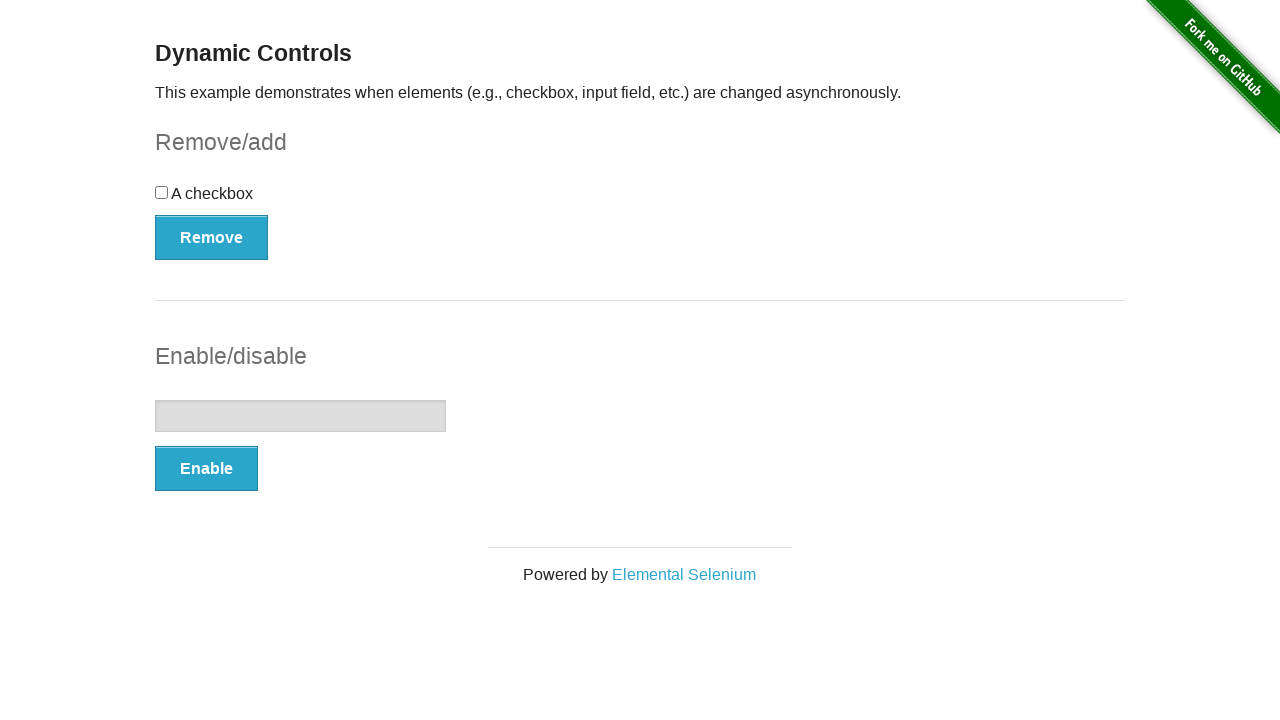

Clicked Remove button to remove the checkbox at (212, 237) on #checkbox-example button
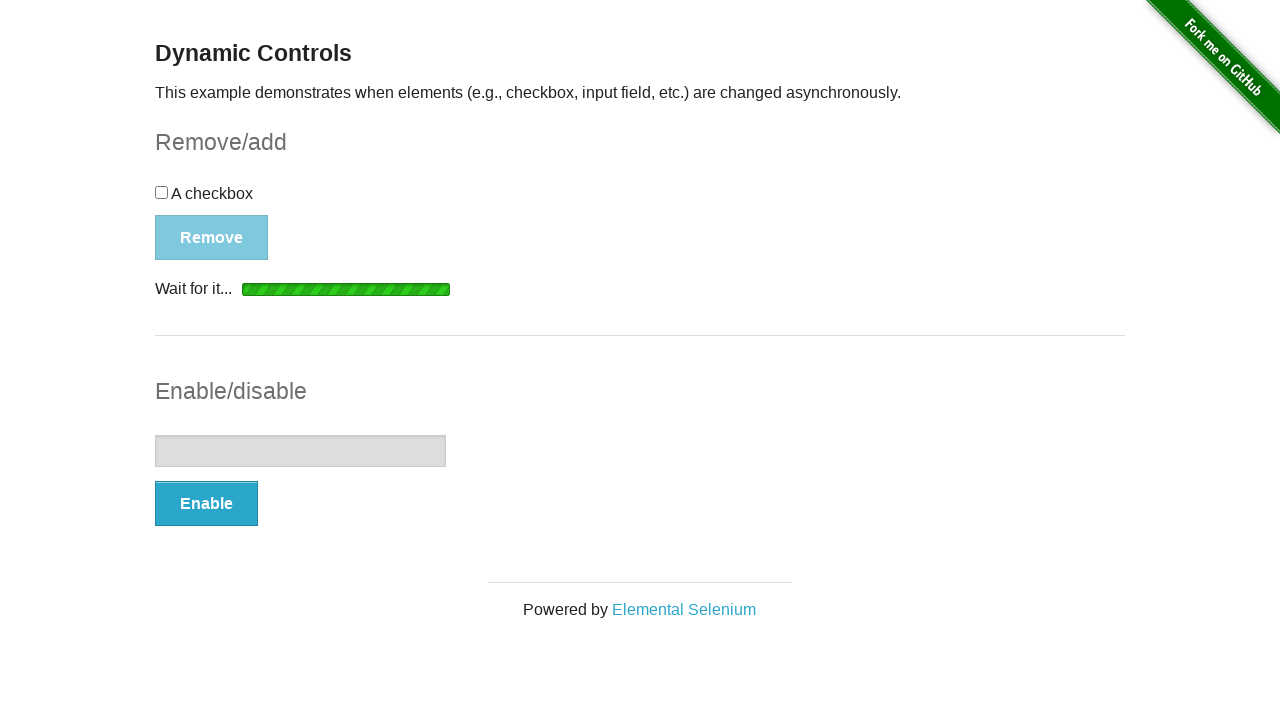

Checkbox disappeared as expected
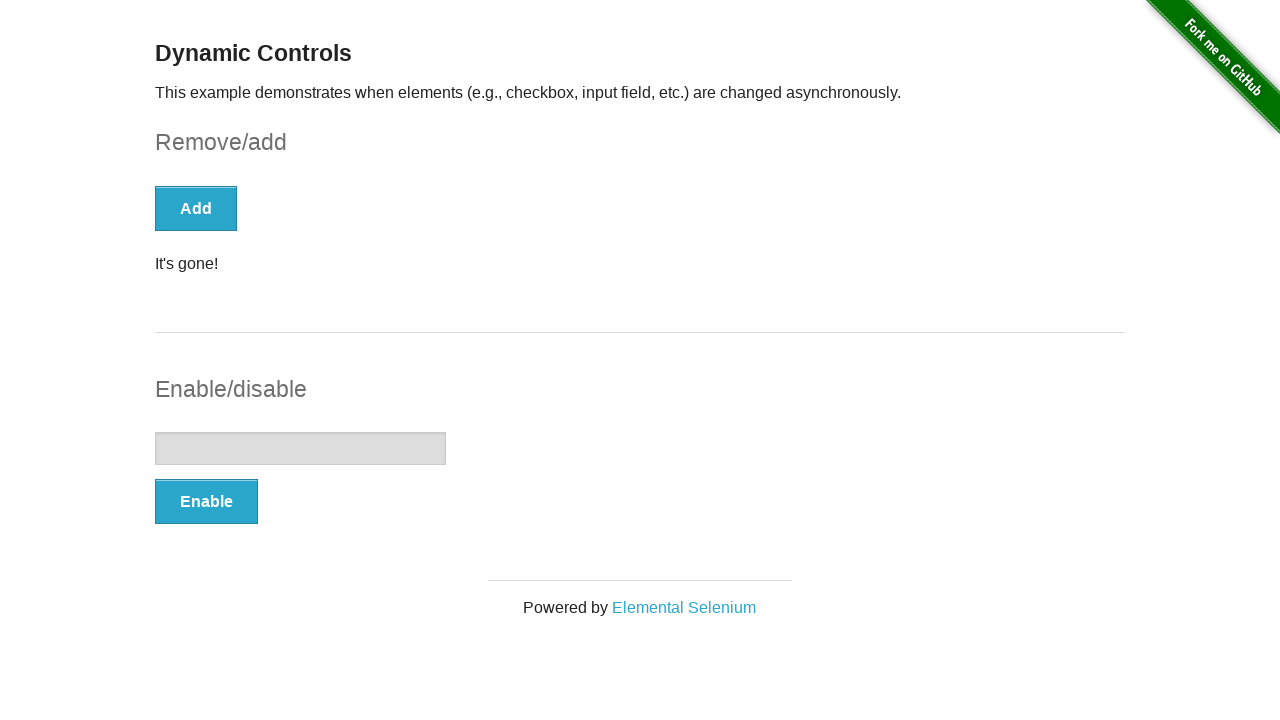

Clicked Enable button to enable the input field at (206, 501) on #input-example button
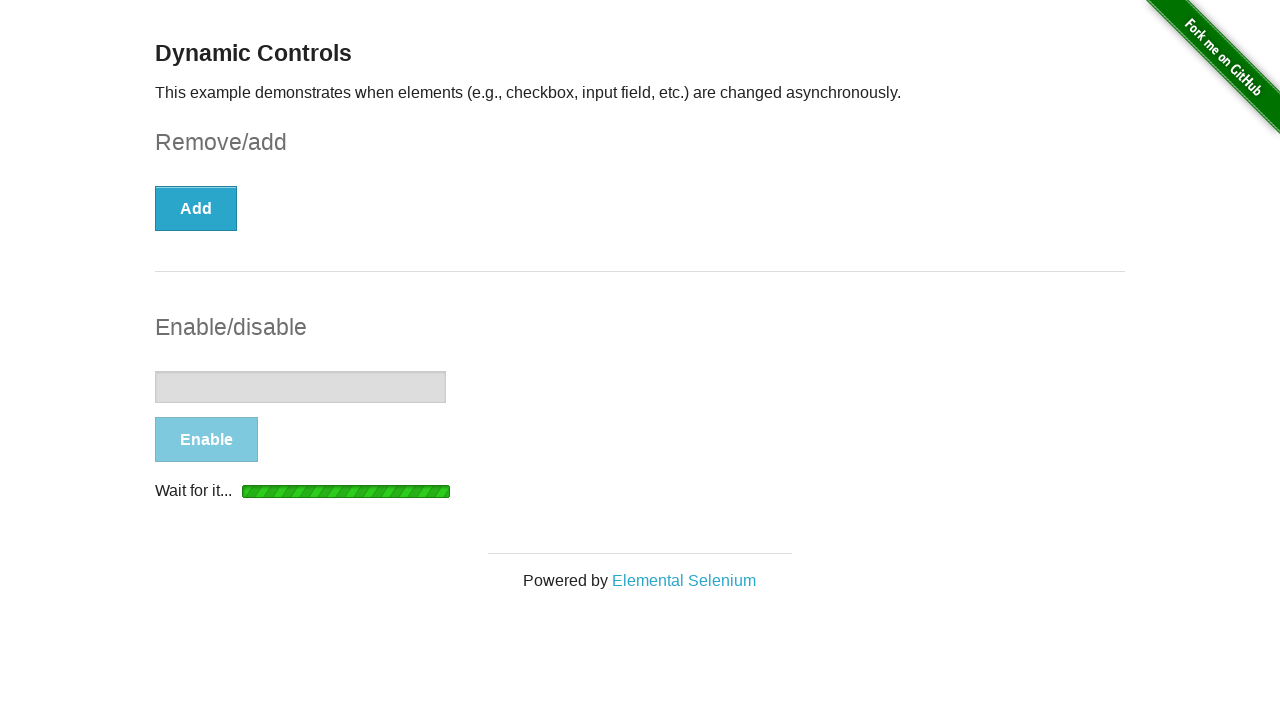

Button text changed to 'Disable', input field is now enabled
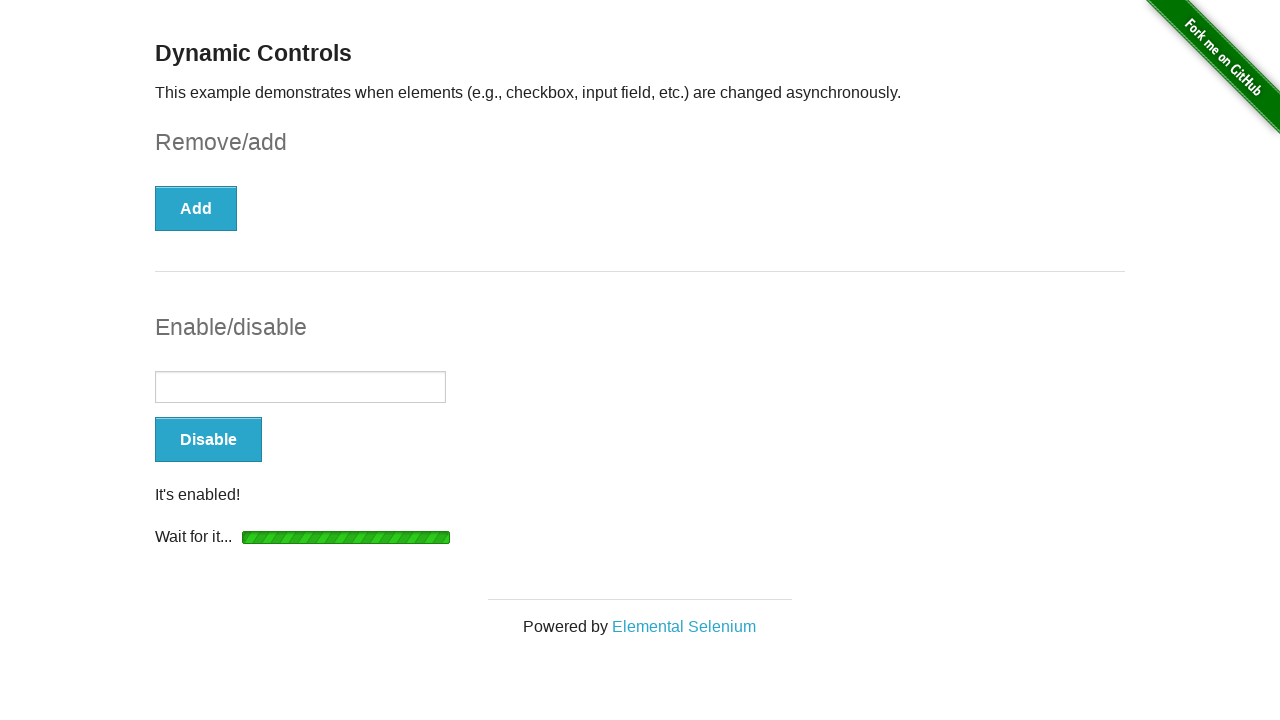

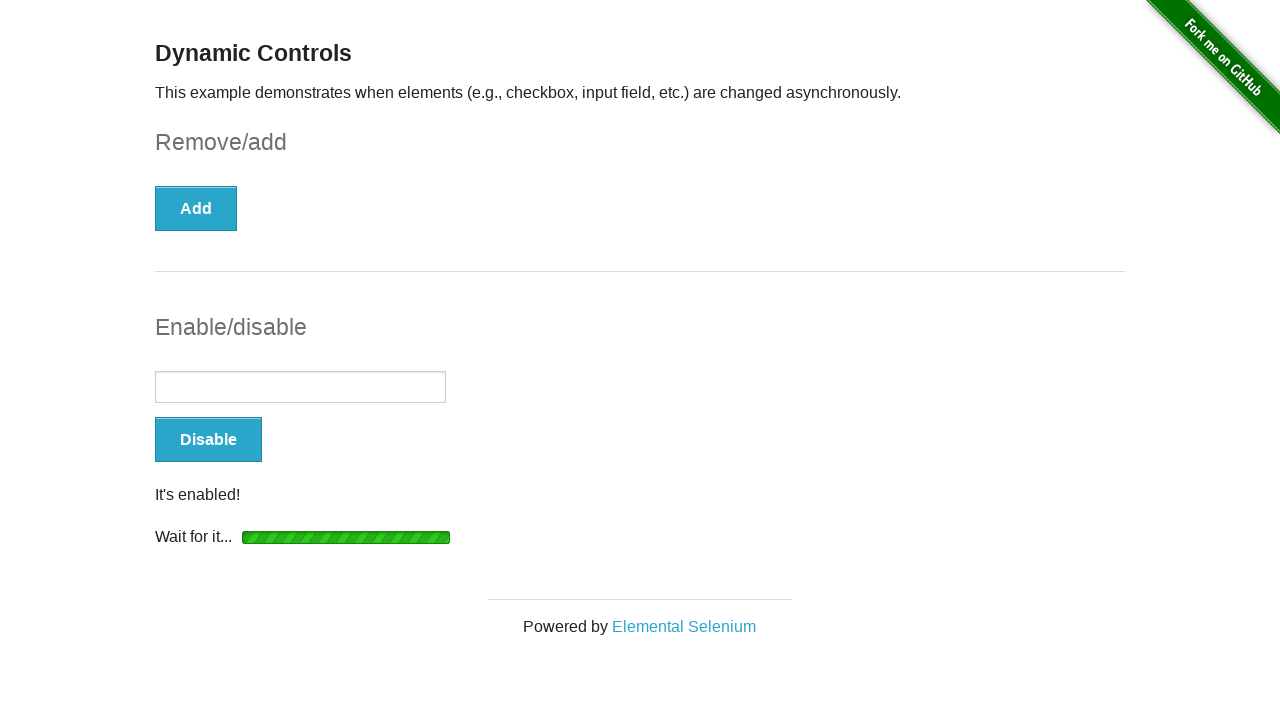